Tests browser zoom functionality by applying 80% zoom level to the page

Starting URL: https://anhtester.com

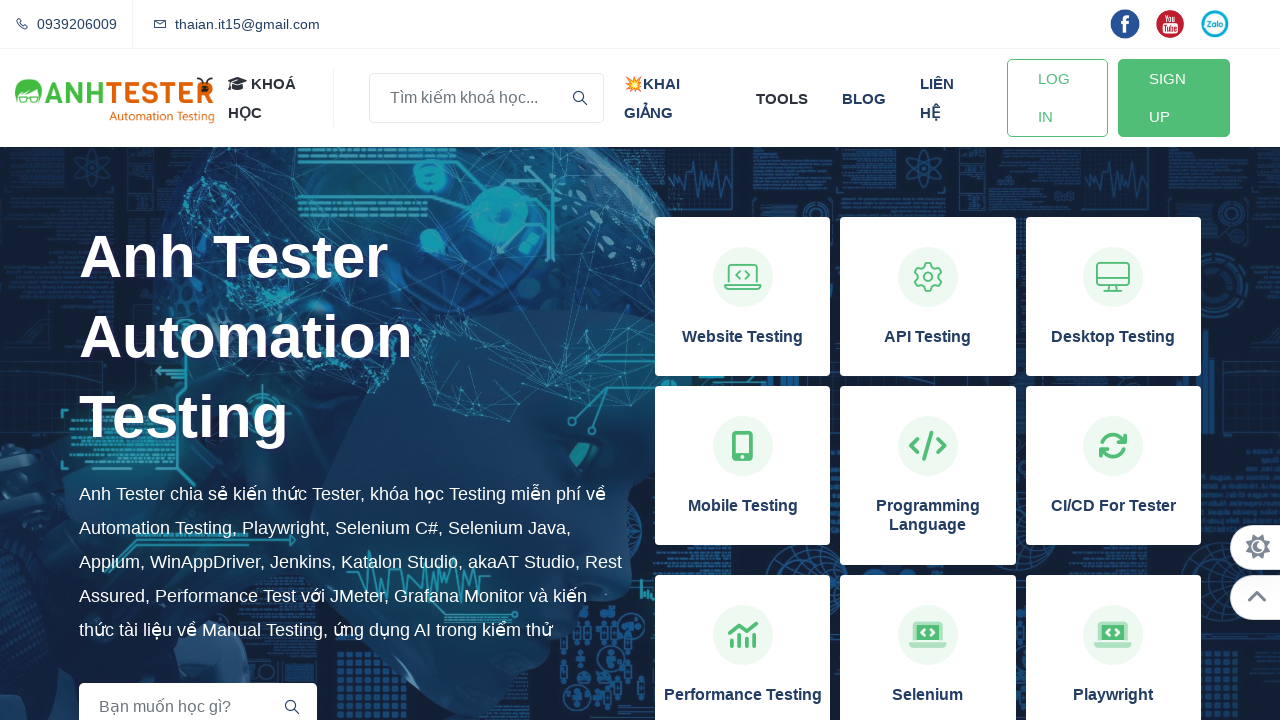

Page loaded successfully
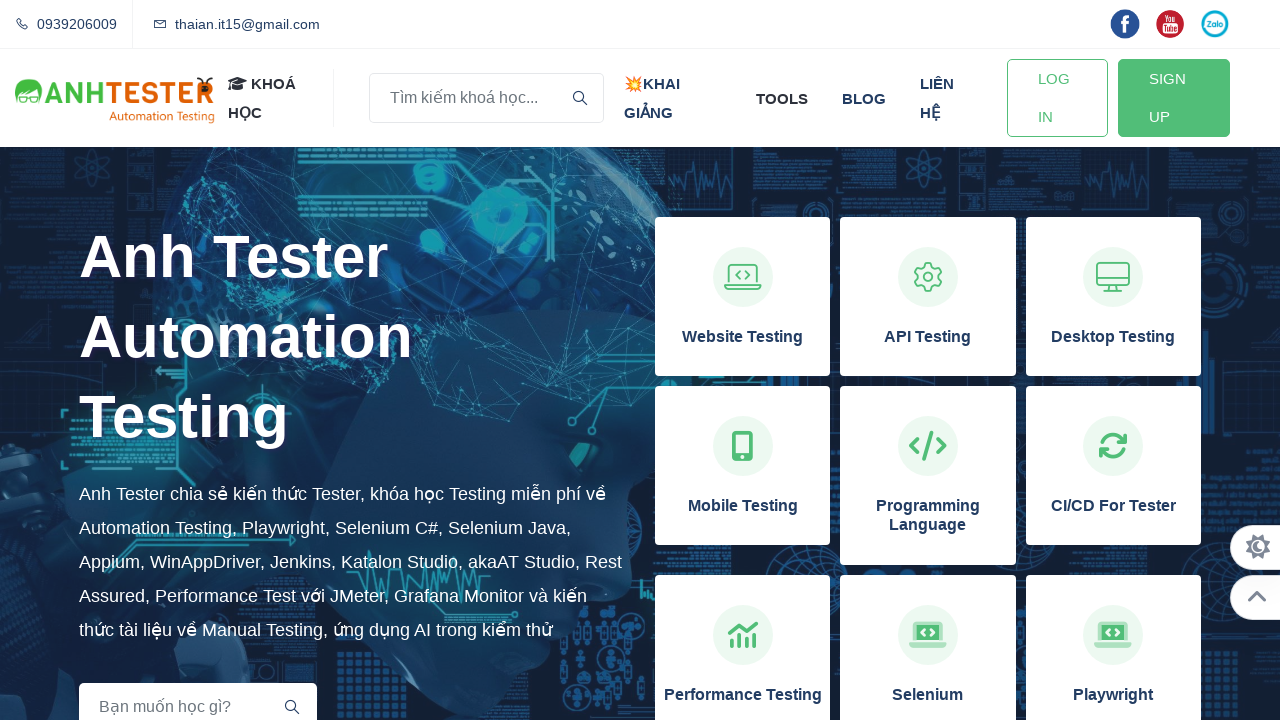

Applied 80% zoom level to the page using JavaScript
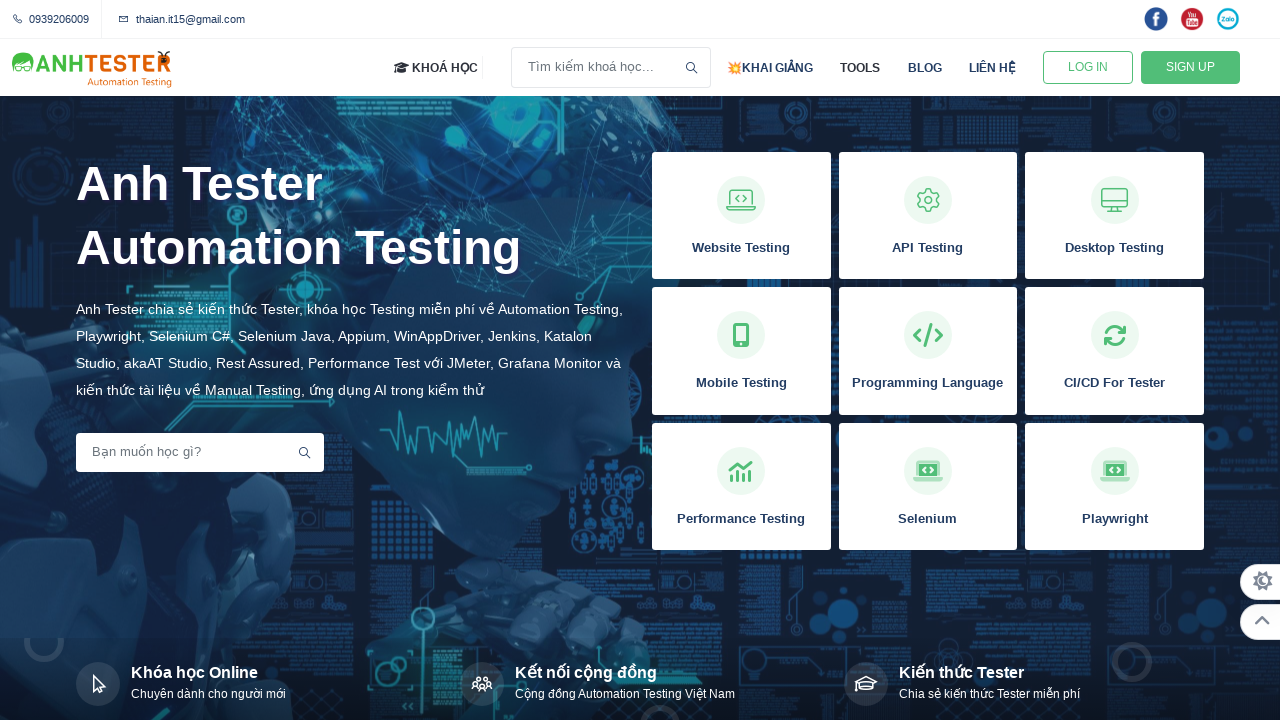

Waited 1 second to observe zoom change
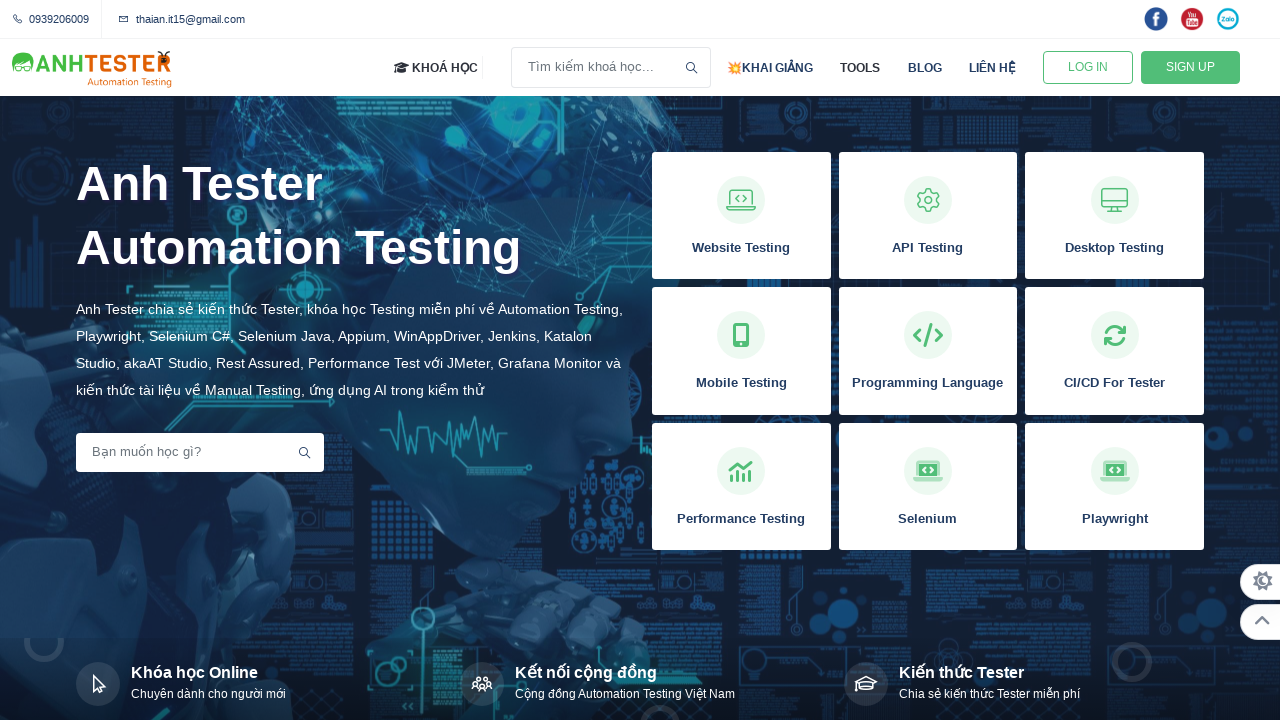

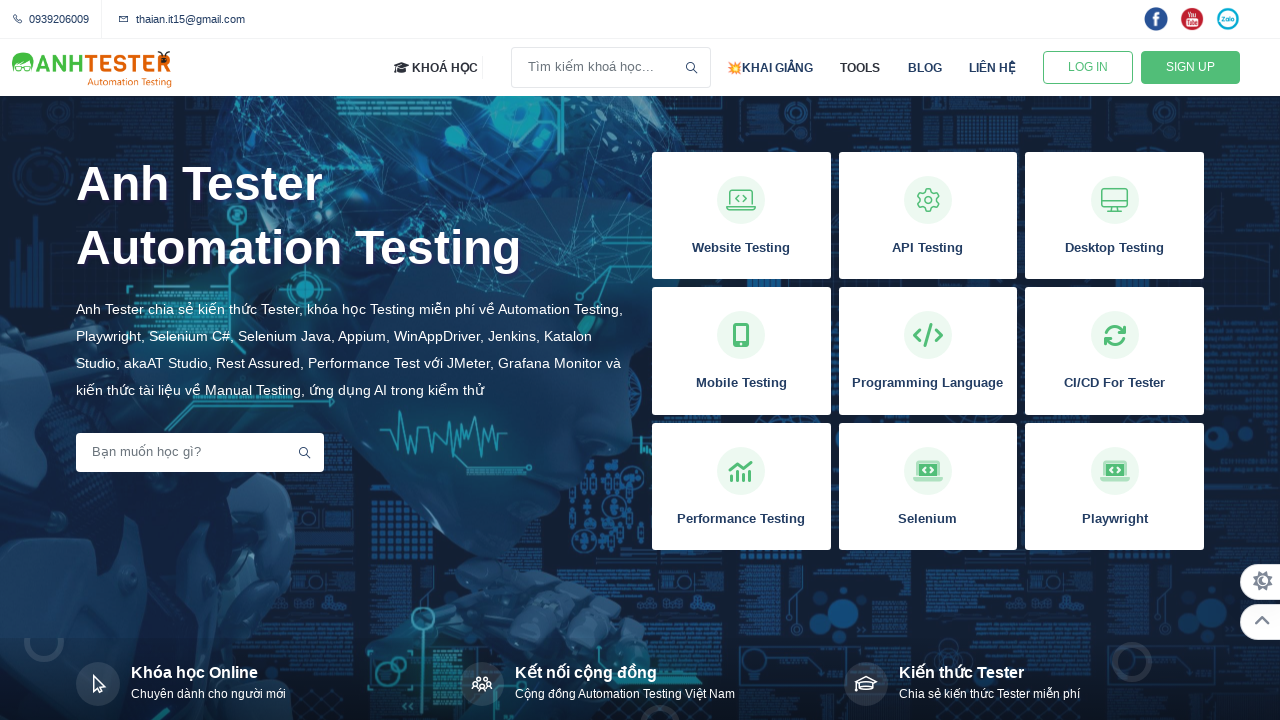